Opens the Nokodr staging application and verifies that the page redirects to or loads a login page by checking the URL contains "login"

Starting URL: https://app-staging.nokodr.com/

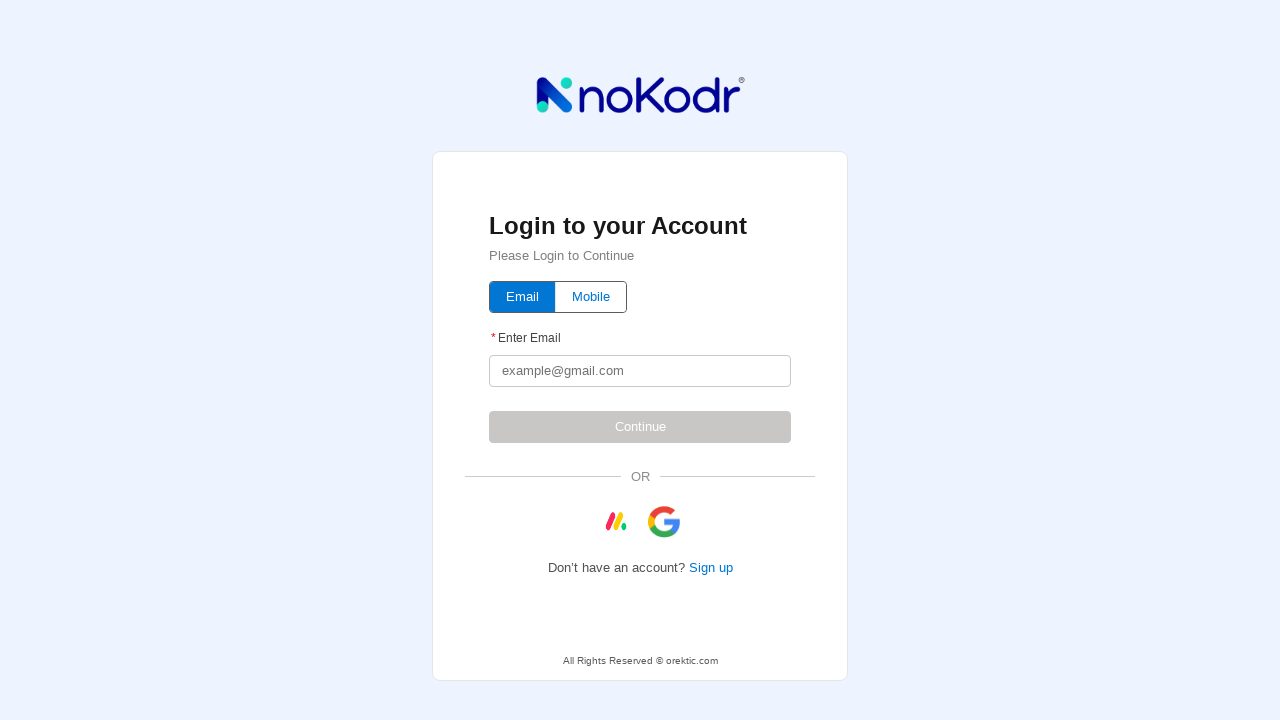

Navigated to Nokodr staging application at https://app-staging.nokodr.com/
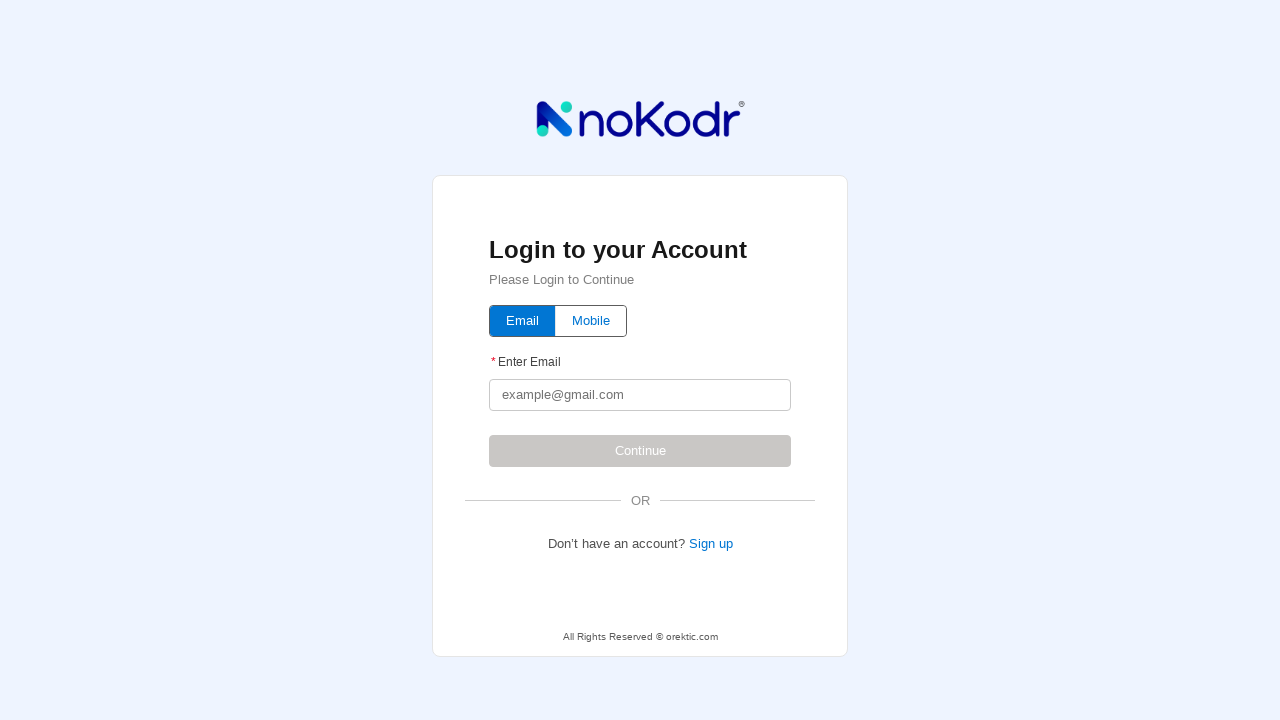

Waited for page to reach networkidle state after navigation
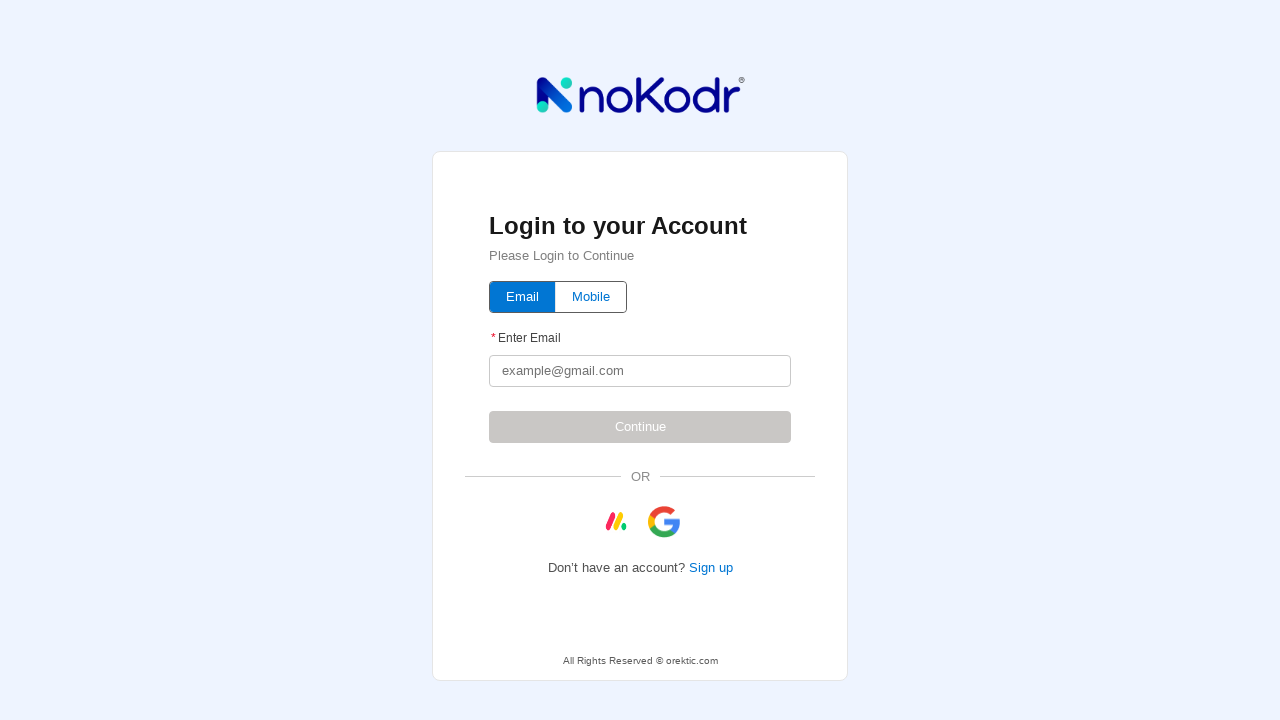

Verified that URL contains 'login' - current URL: https://app-staging.nokodr.com/super/apps/auth/v1/index.html#/login
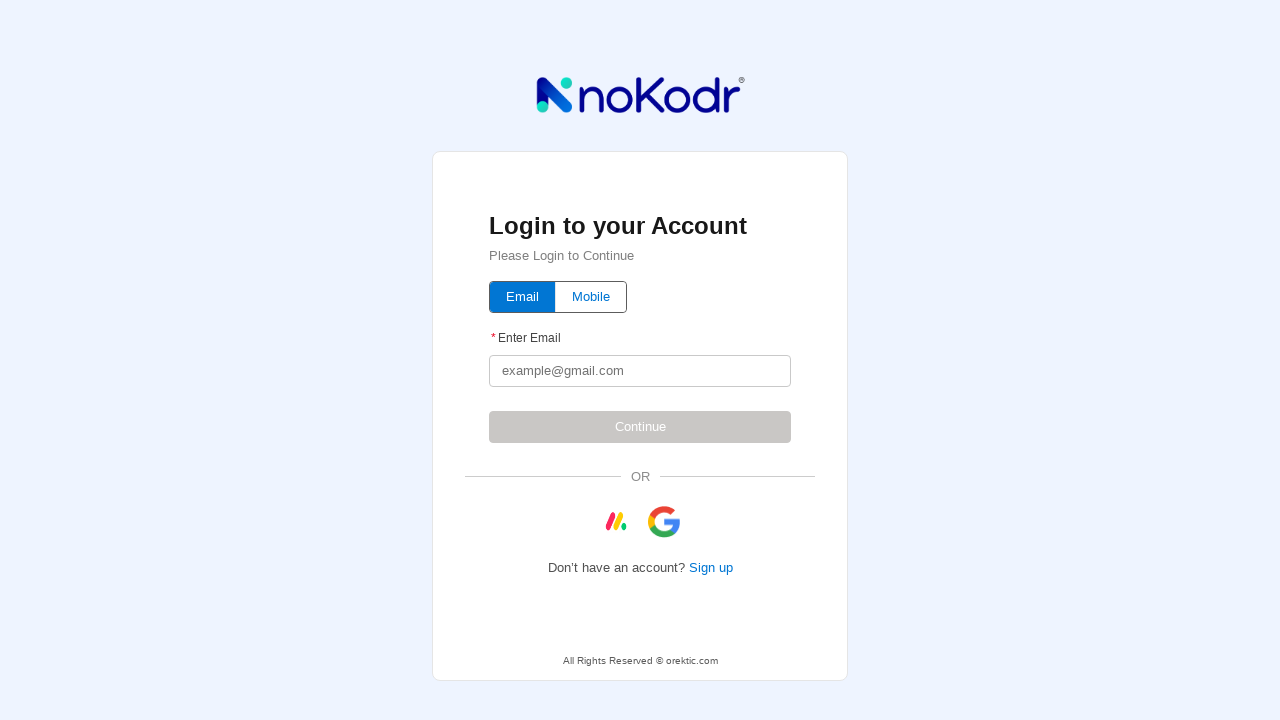

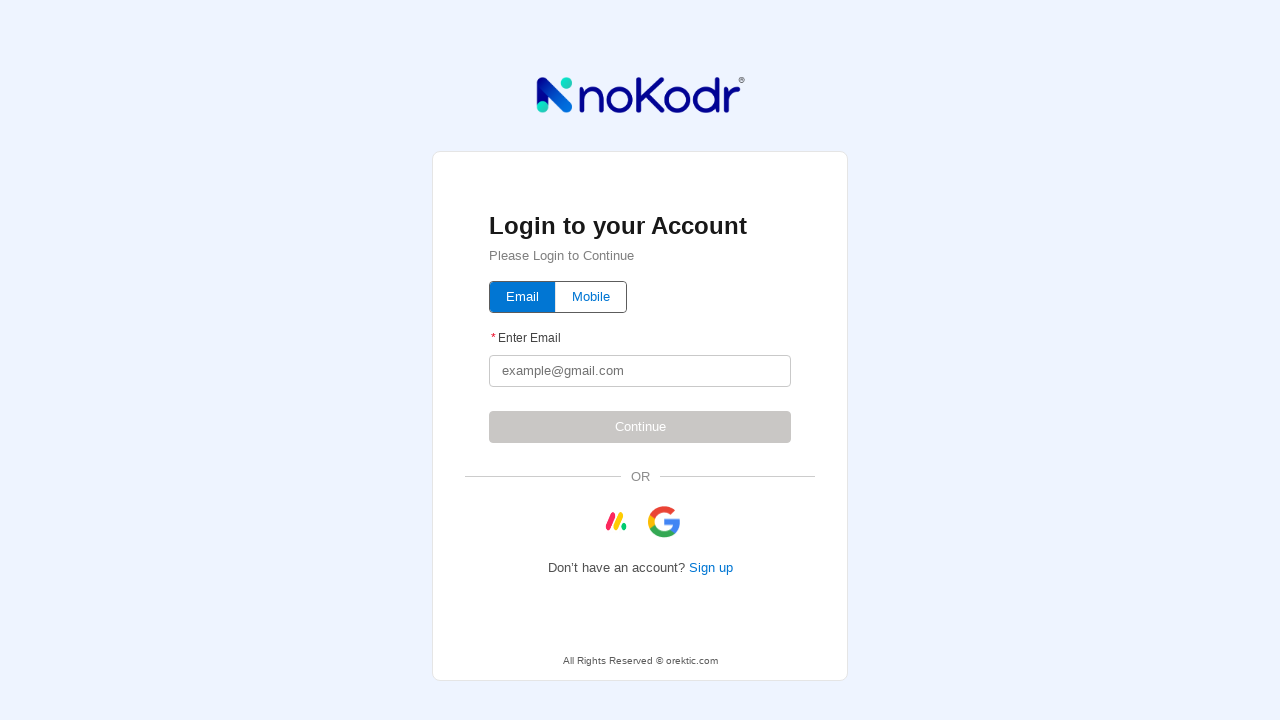